Tests dynamic page loading by clicking a Start button, waiting for a loading bar to complete, and verifying that the "Hello World!" finish text appears.

Starting URL: http://the-internet.herokuapp.com/dynamic_loading/2

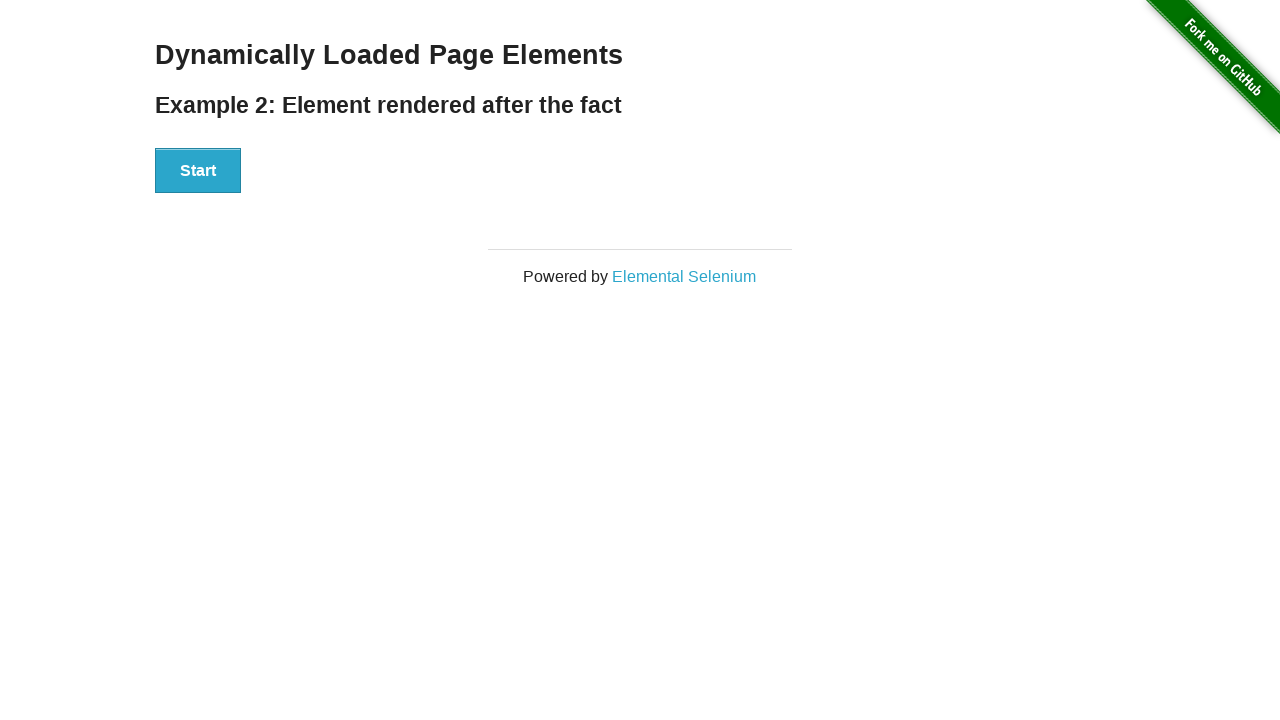

Clicked Start button to trigger dynamic loading at (198, 171) on #start button
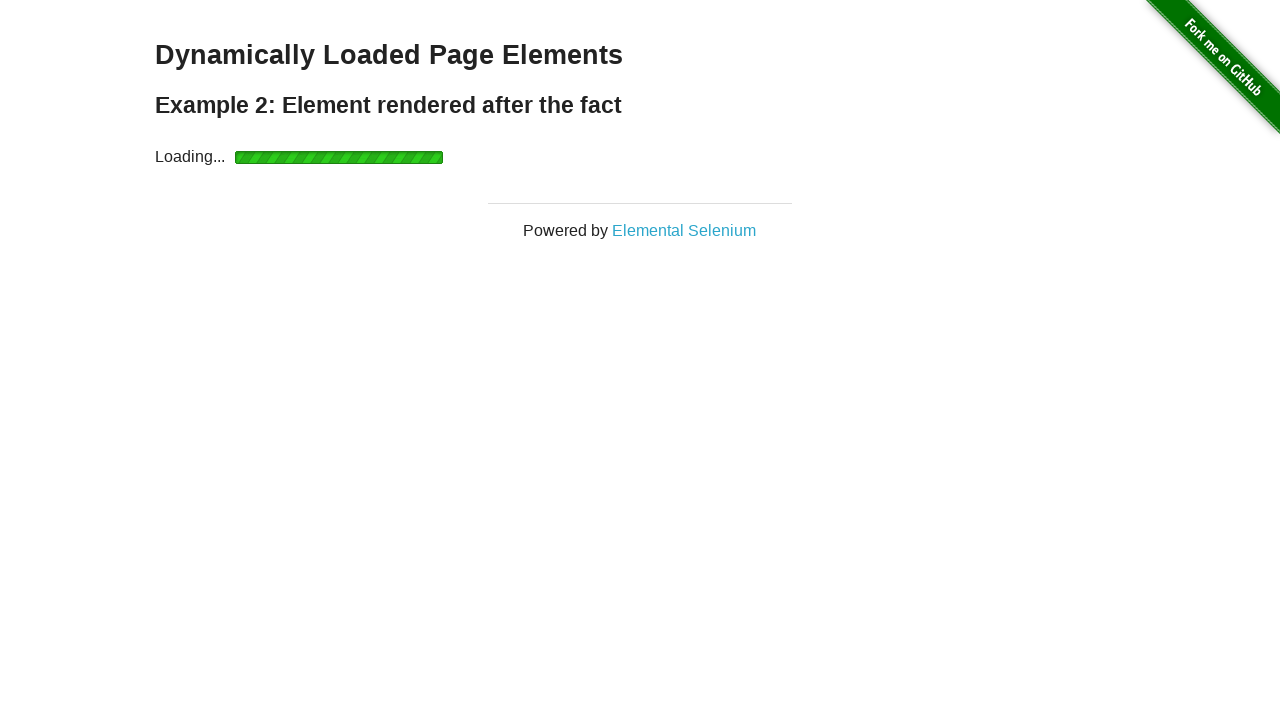

Waited for loading bar to complete and finish element to become visible
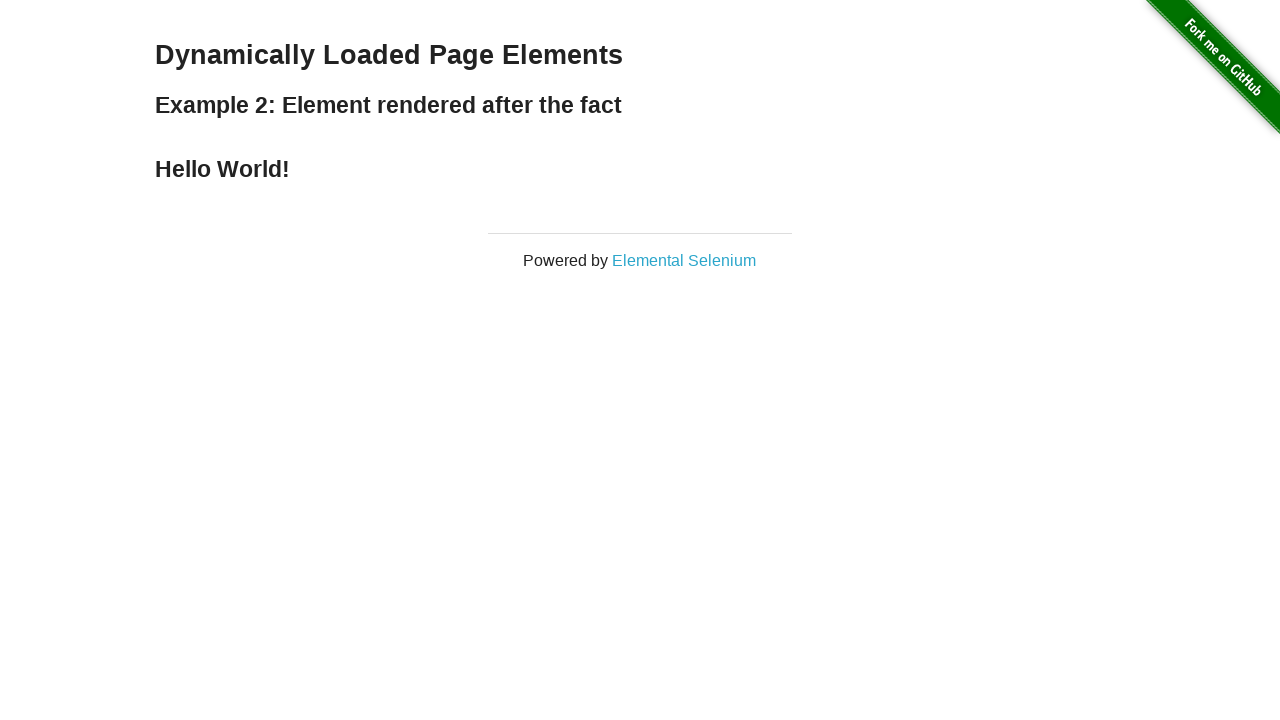

Verified that 'Hello World!' finish text is visible
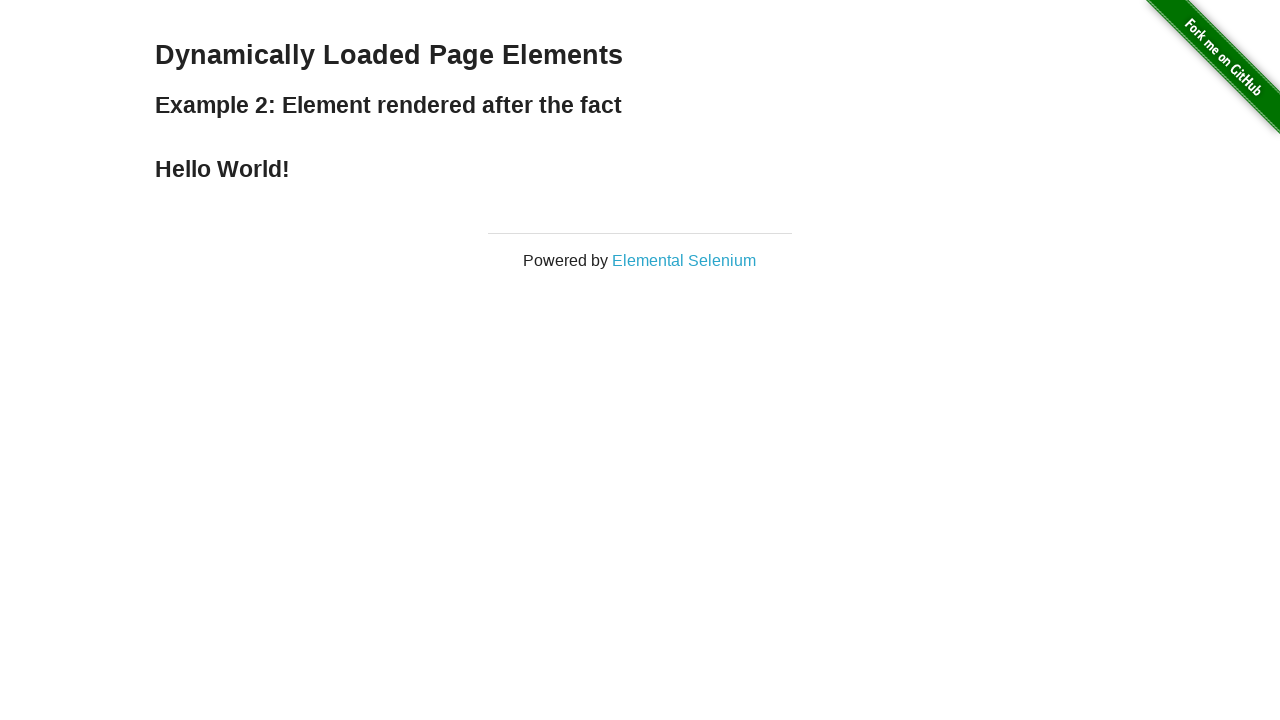

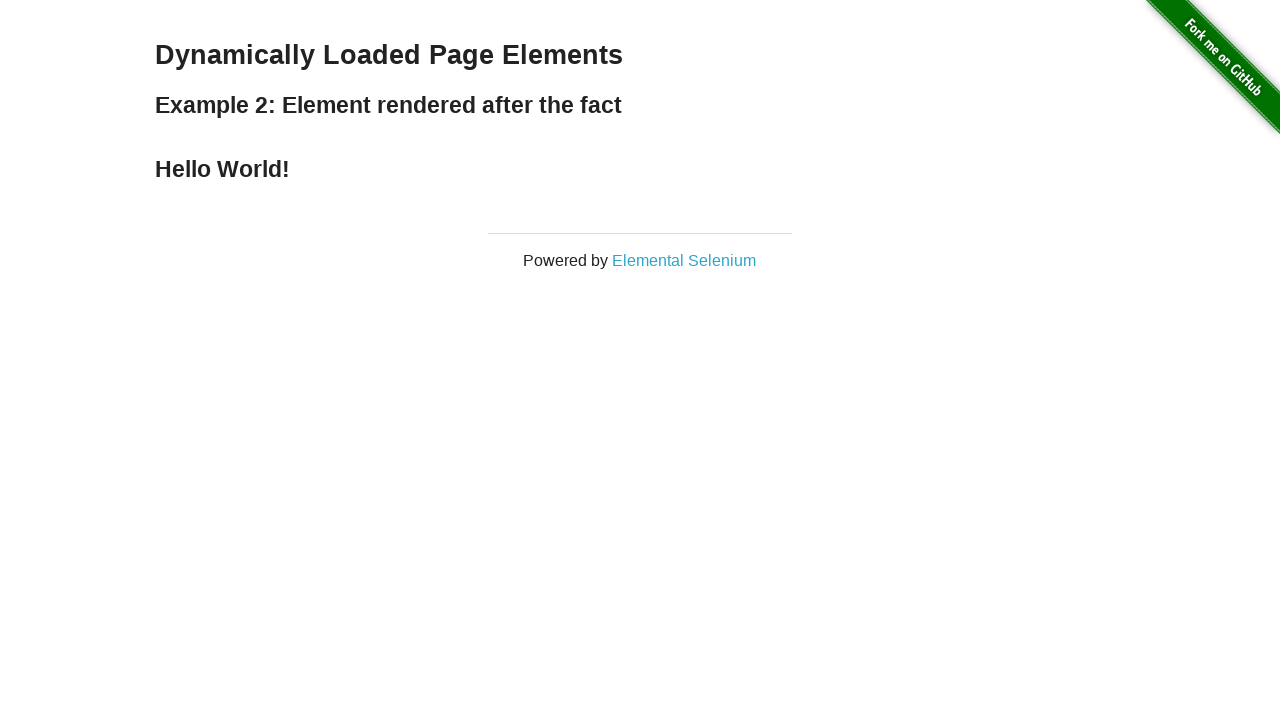